Navigates to Argos Nike search results page and verifies the URL contains expected values

Starting URL: https://www.argos.co.uk/search/nike/?clickOrigin=searchbar:home:term:nike

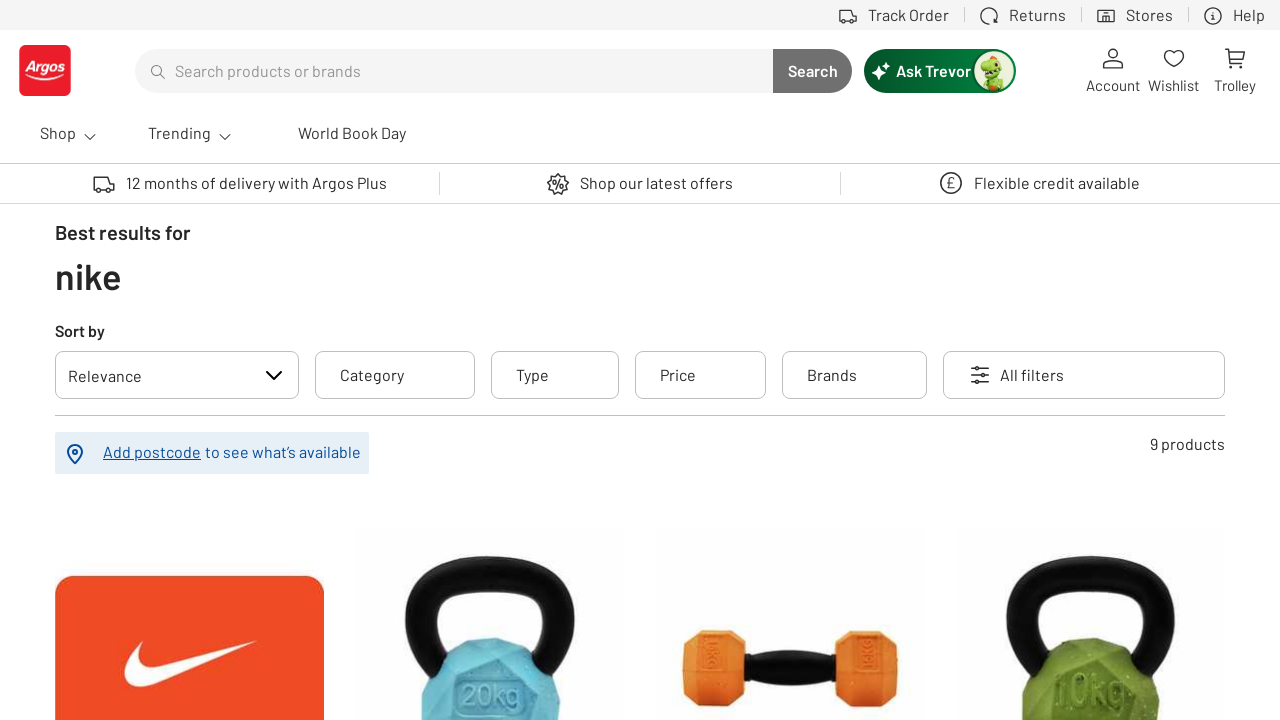

Navigated to Argos Nike search results page
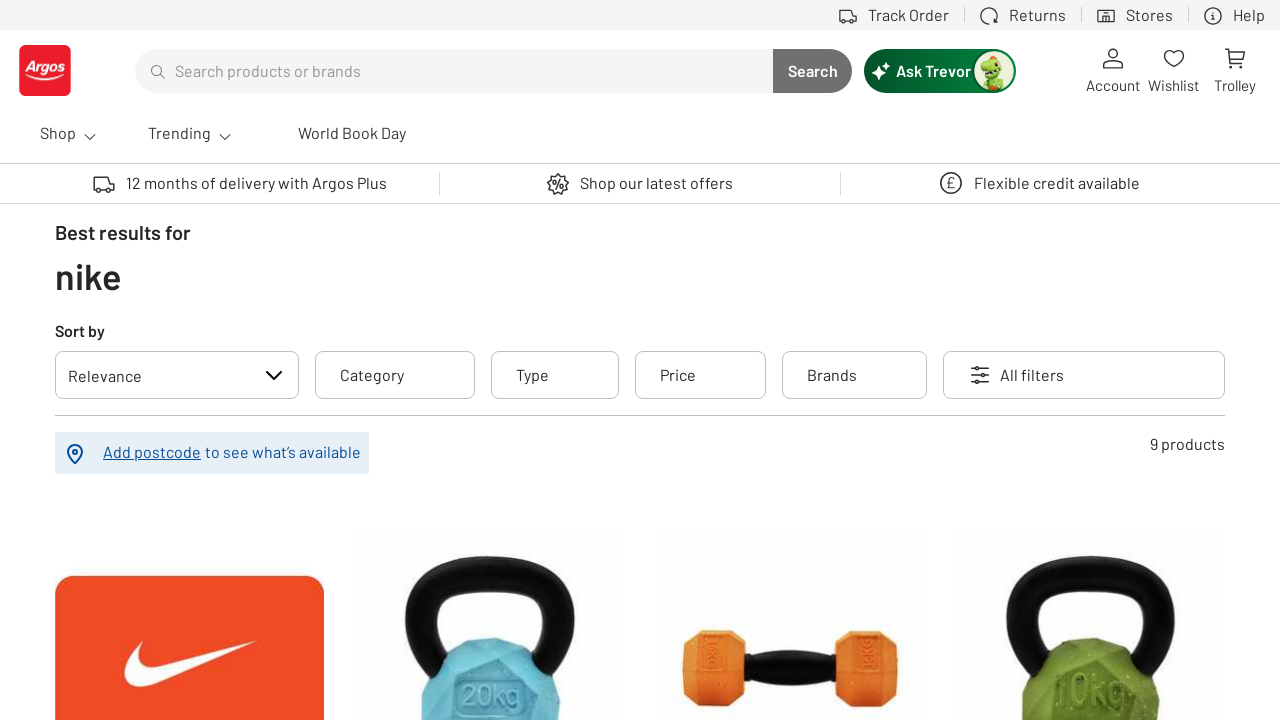

Verified URL contains 'argos.co.uk'
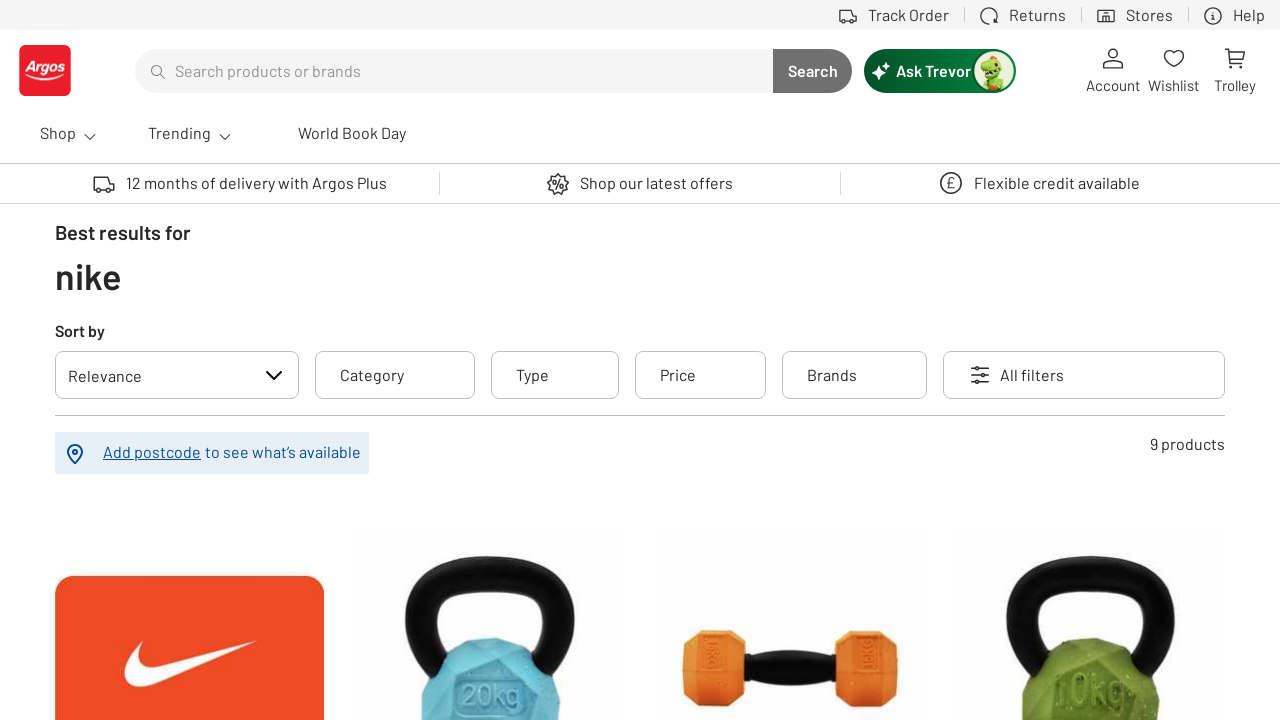

Verified URL contains 'search/nike'
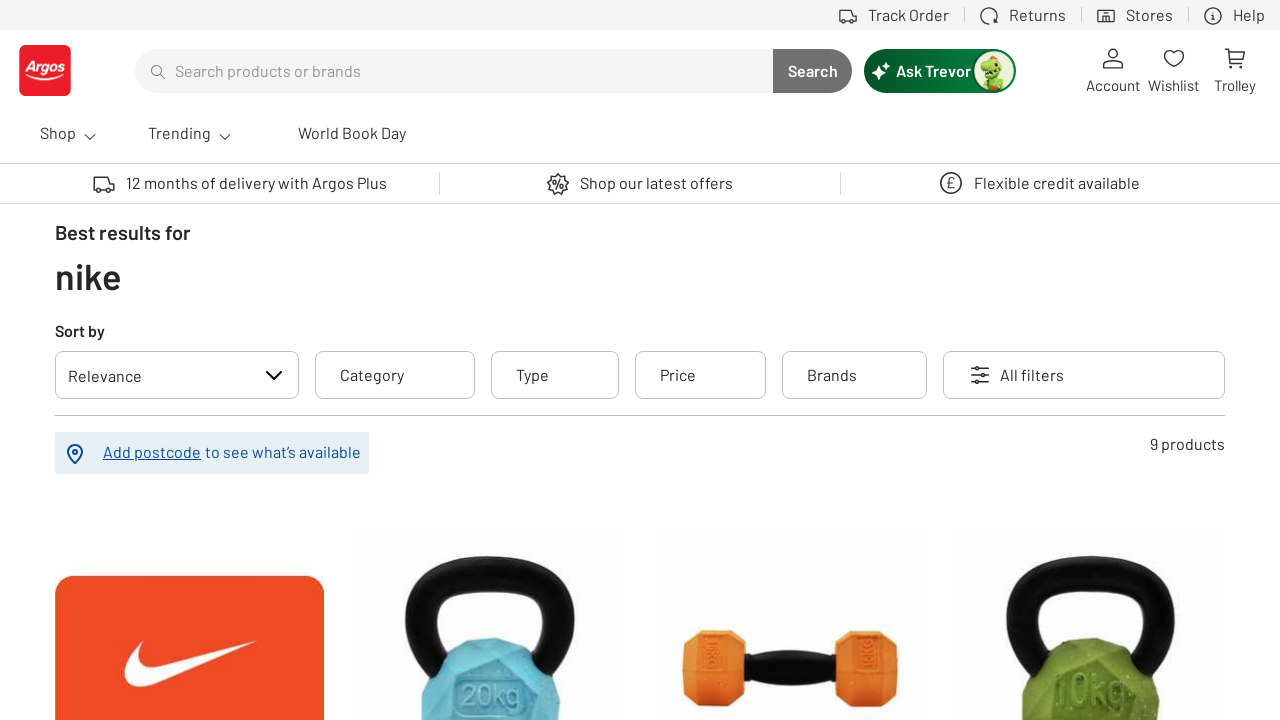

Verified URL contains expected clickOrigin parameter
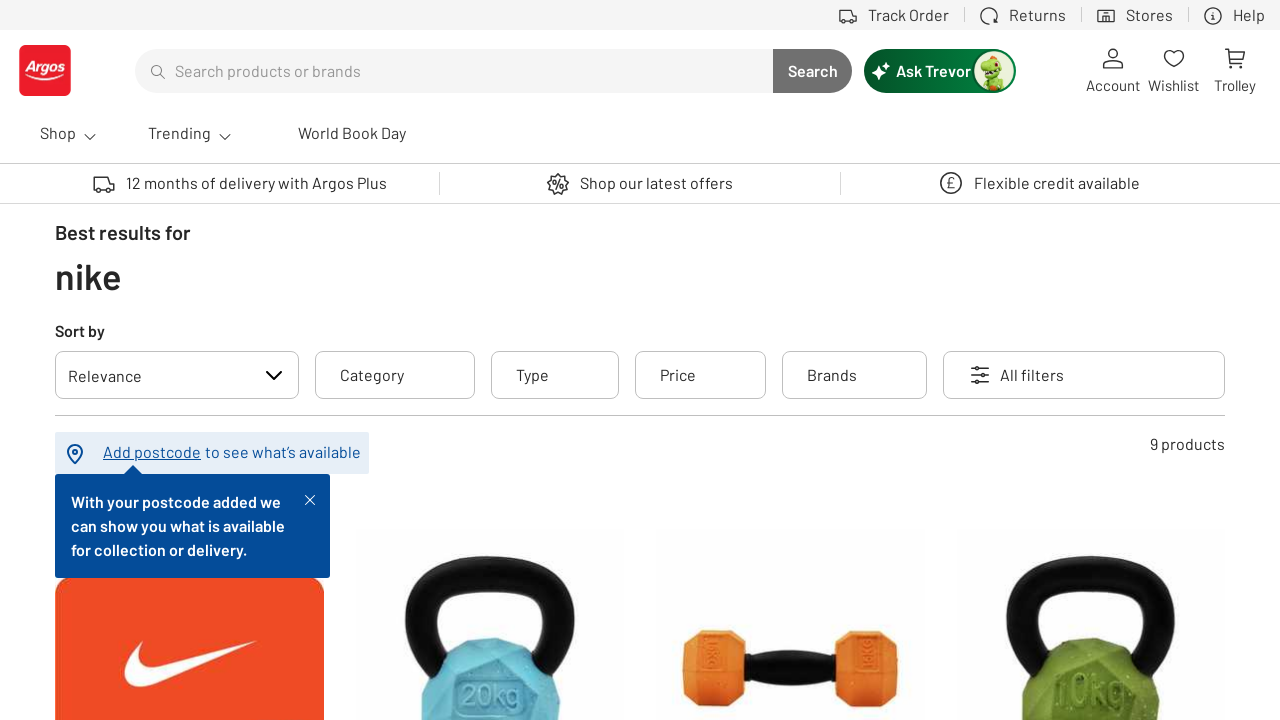

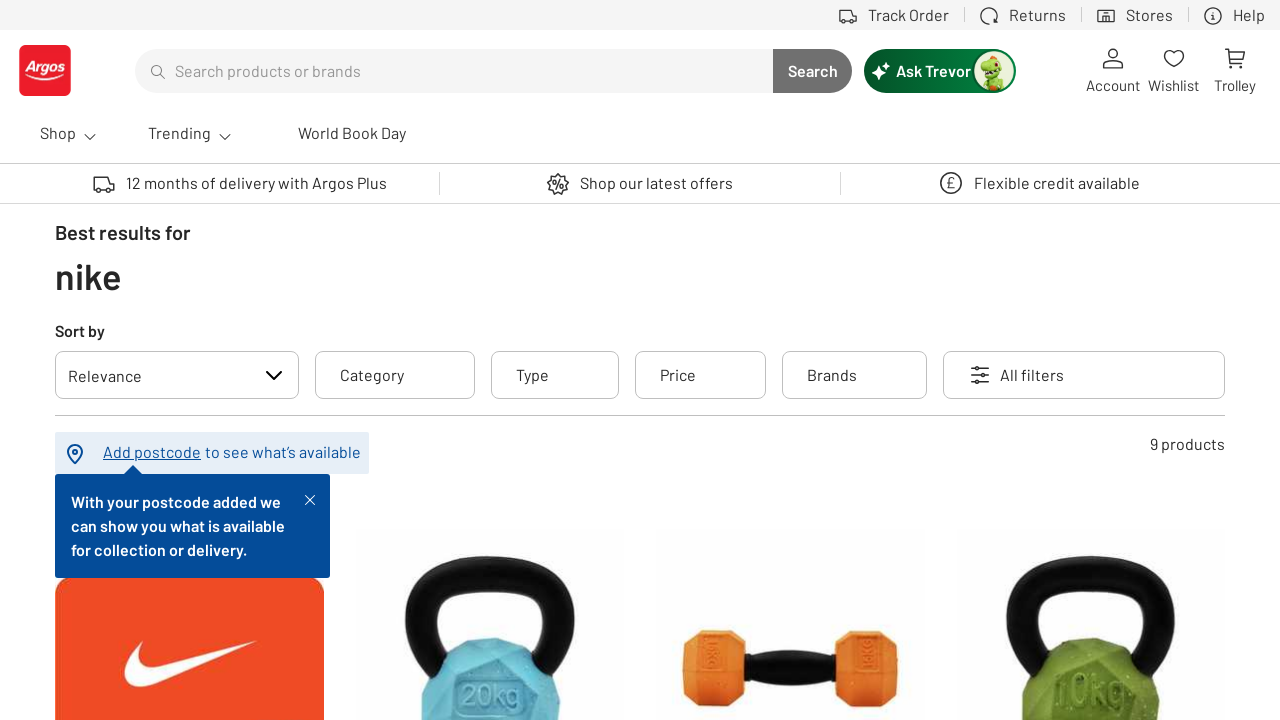